Tests successful login and counts the number of inventory items displayed on the products page

Starting URL: https://www.saucedemo.com/

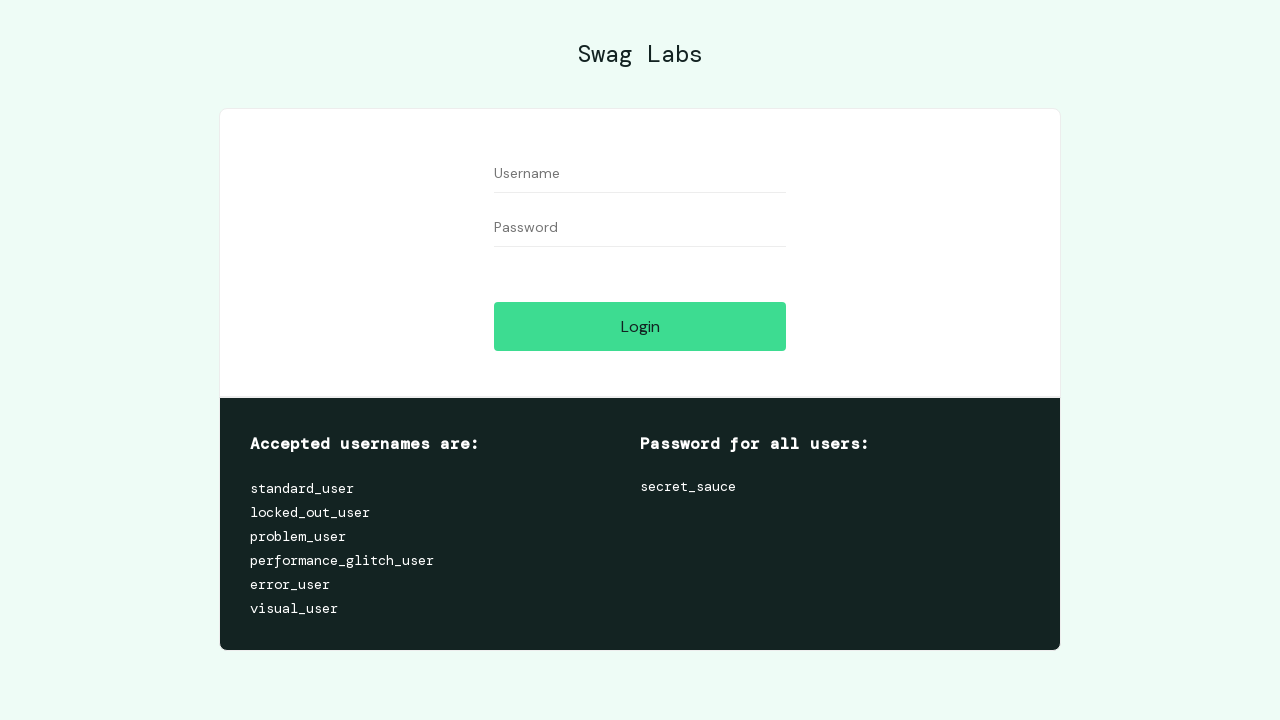

Filled username field with 'standard_user' on #user-name
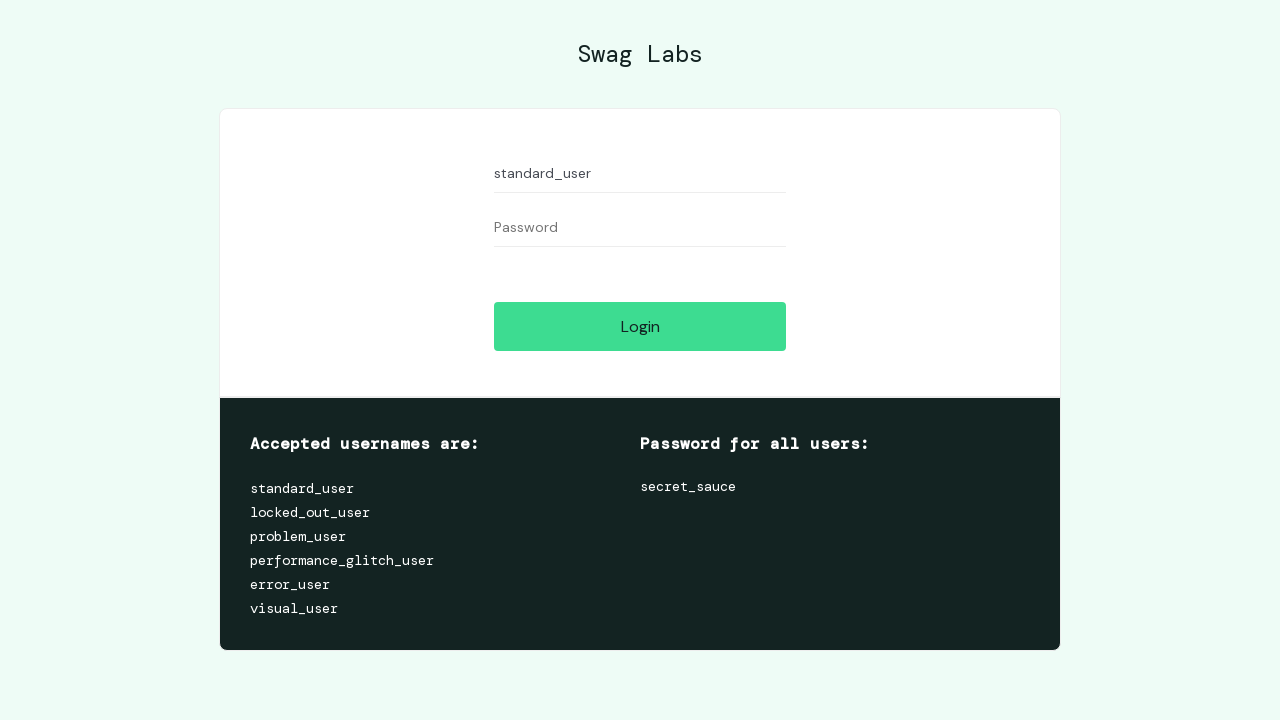

Filled password field with 'secret_sauce' on #password
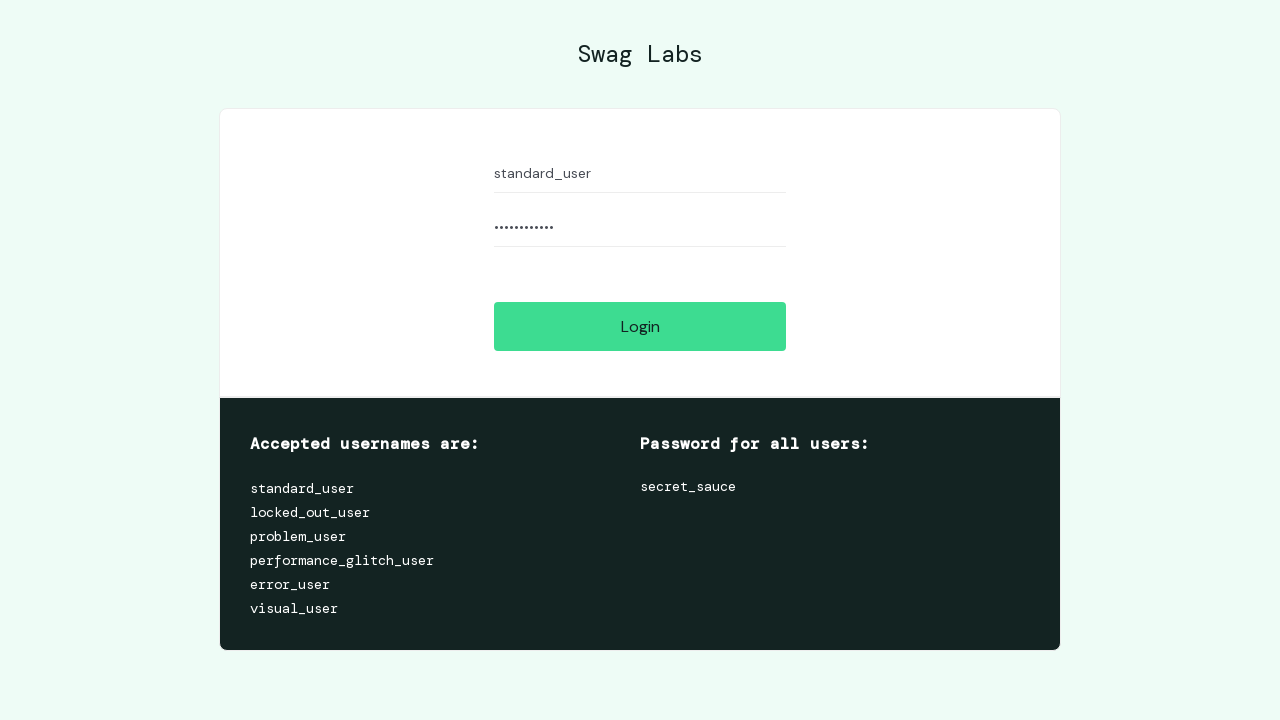

Clicked login button at (640, 326) on #login-button
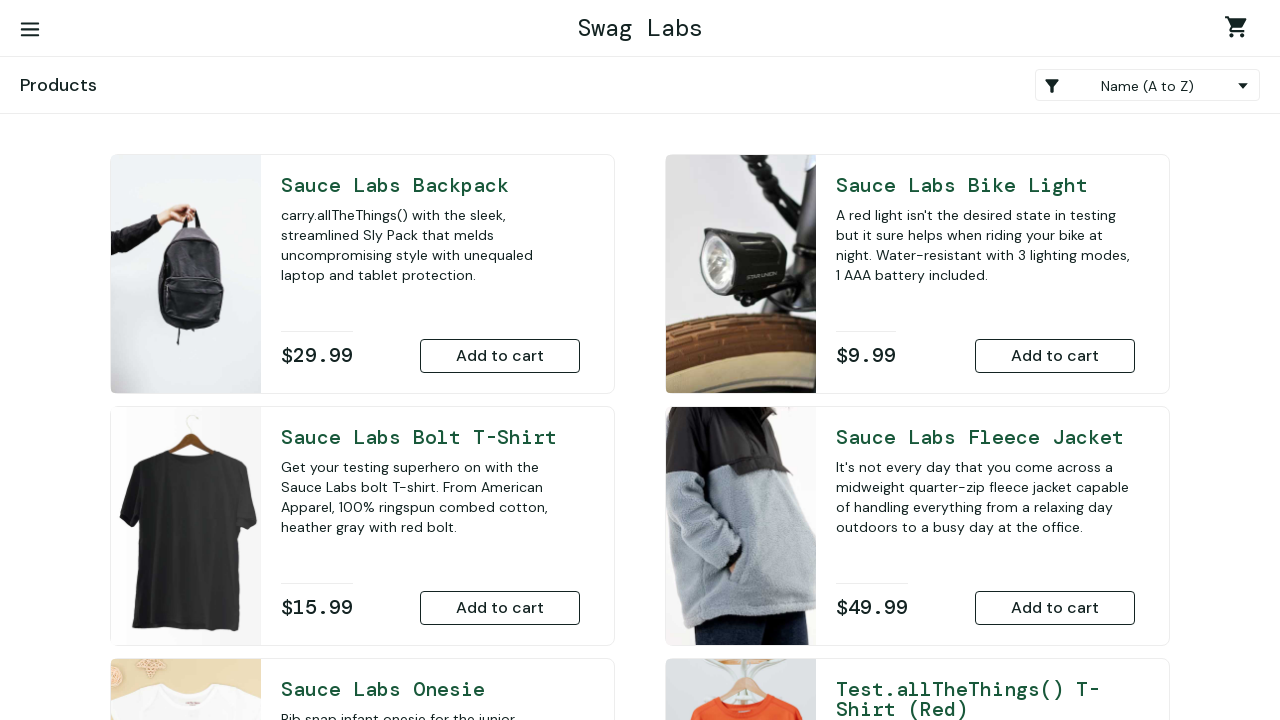

Inventory items loaded on products page
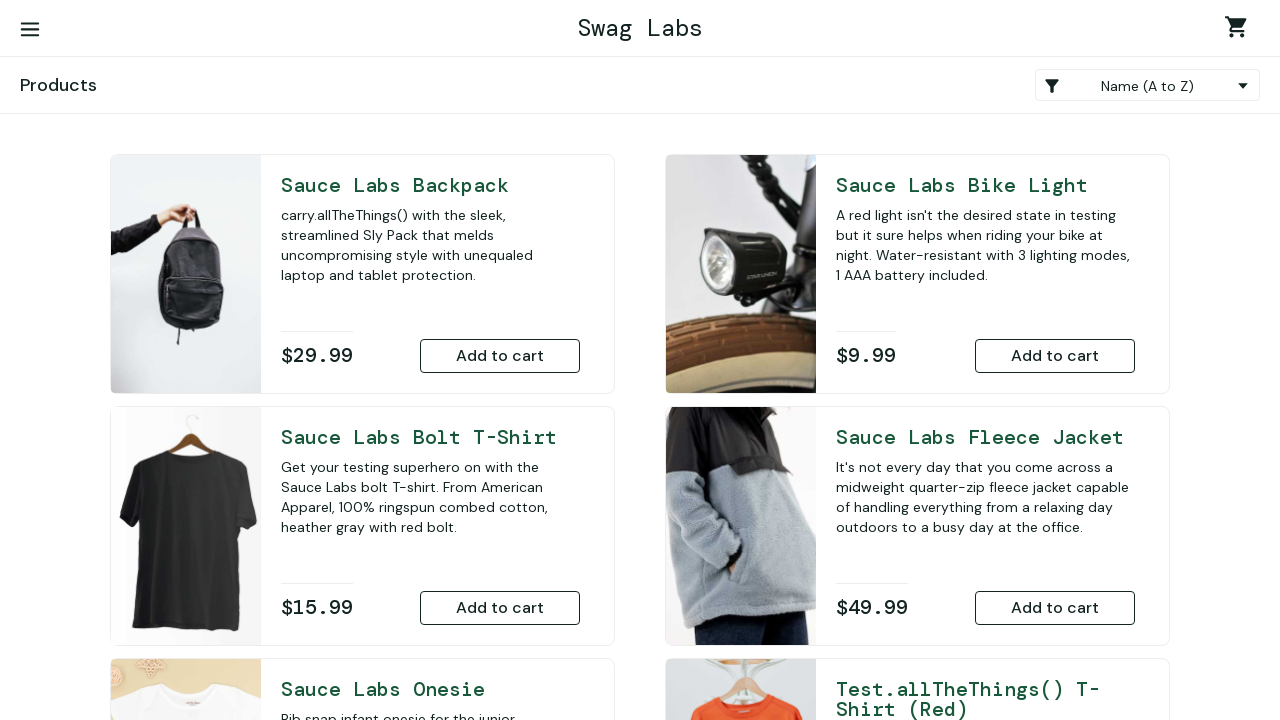

Counted inventory items: 6 products displayed
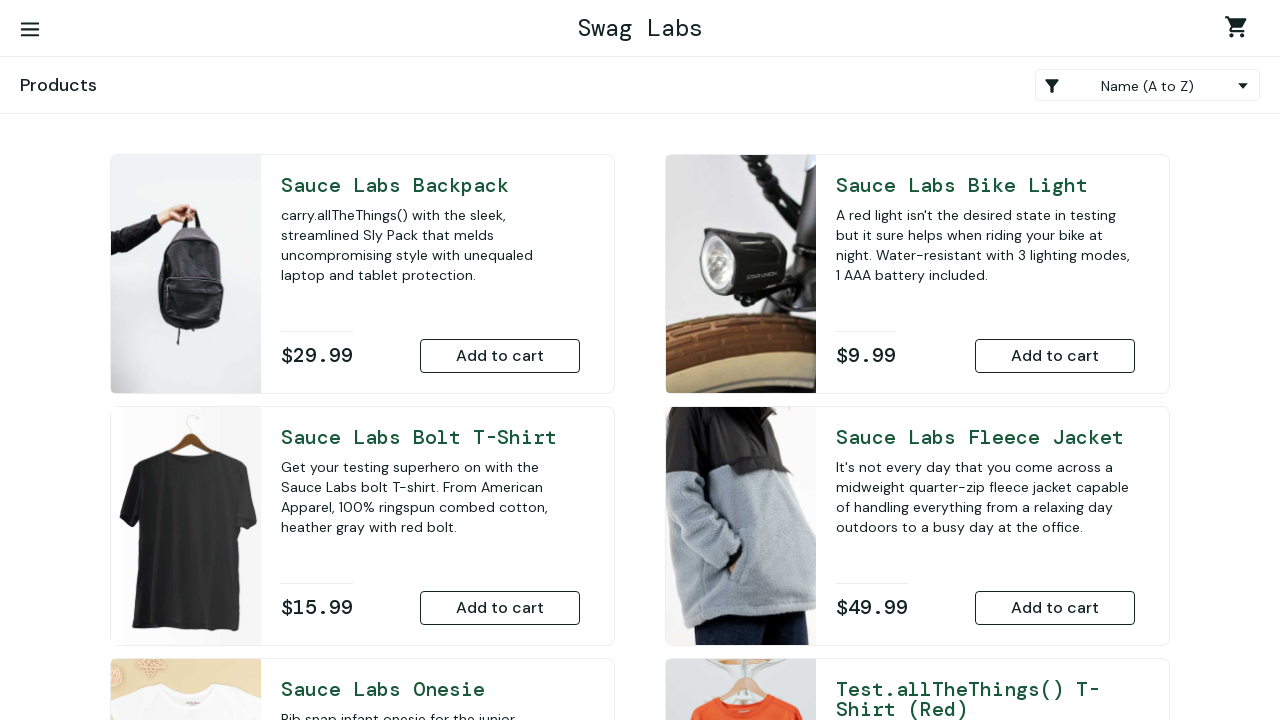

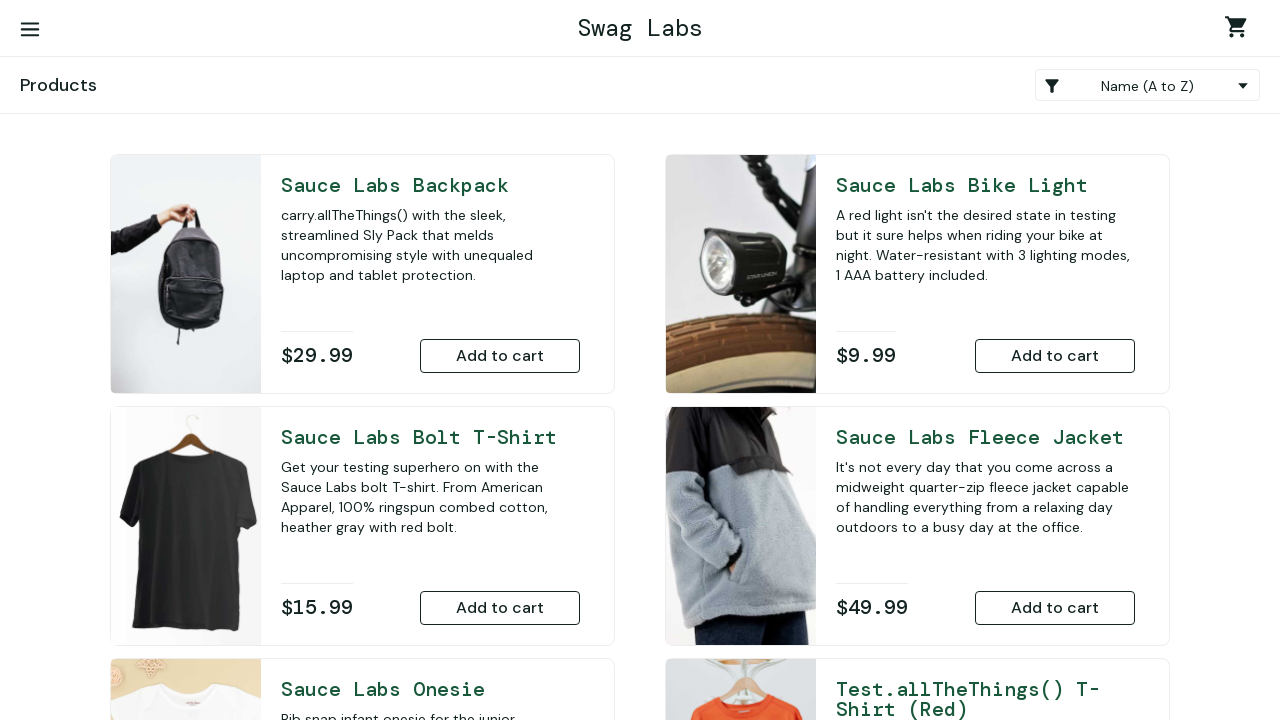